Tests iframe handling by attempting to fill a textbox that may be inside an iframe, switching to the frame if needed.

Starting URL: http://demo.automationtesting.in/Frames.html

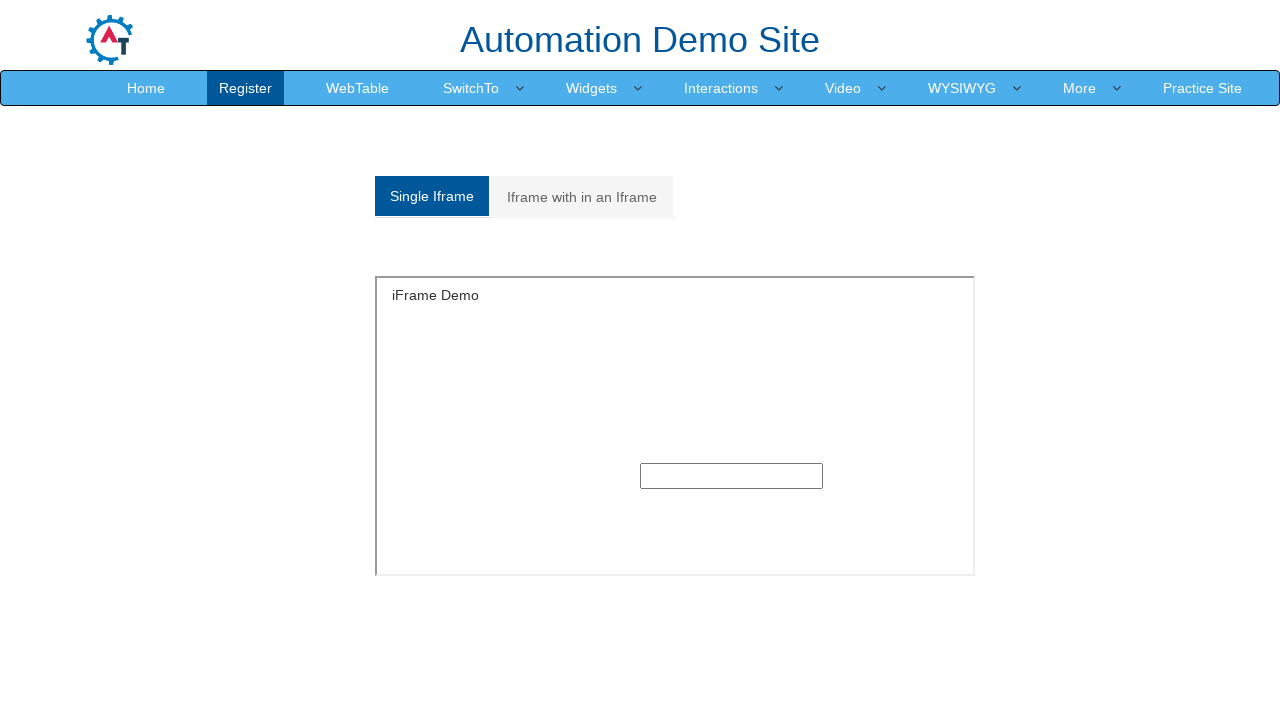

Located the first iframe on the page
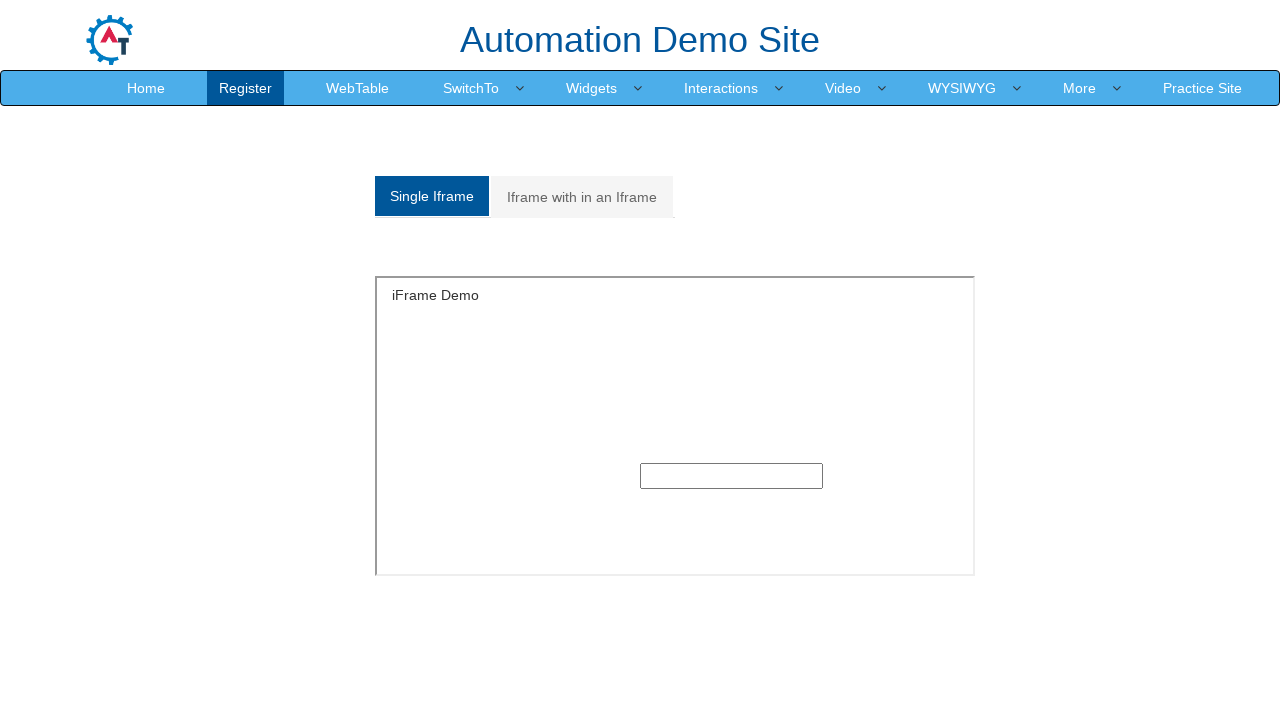

Filled textbox inside iframe with 'Marcus' on iframe >> nth=0 >> internal:control=enter-frame >> input[type='text']
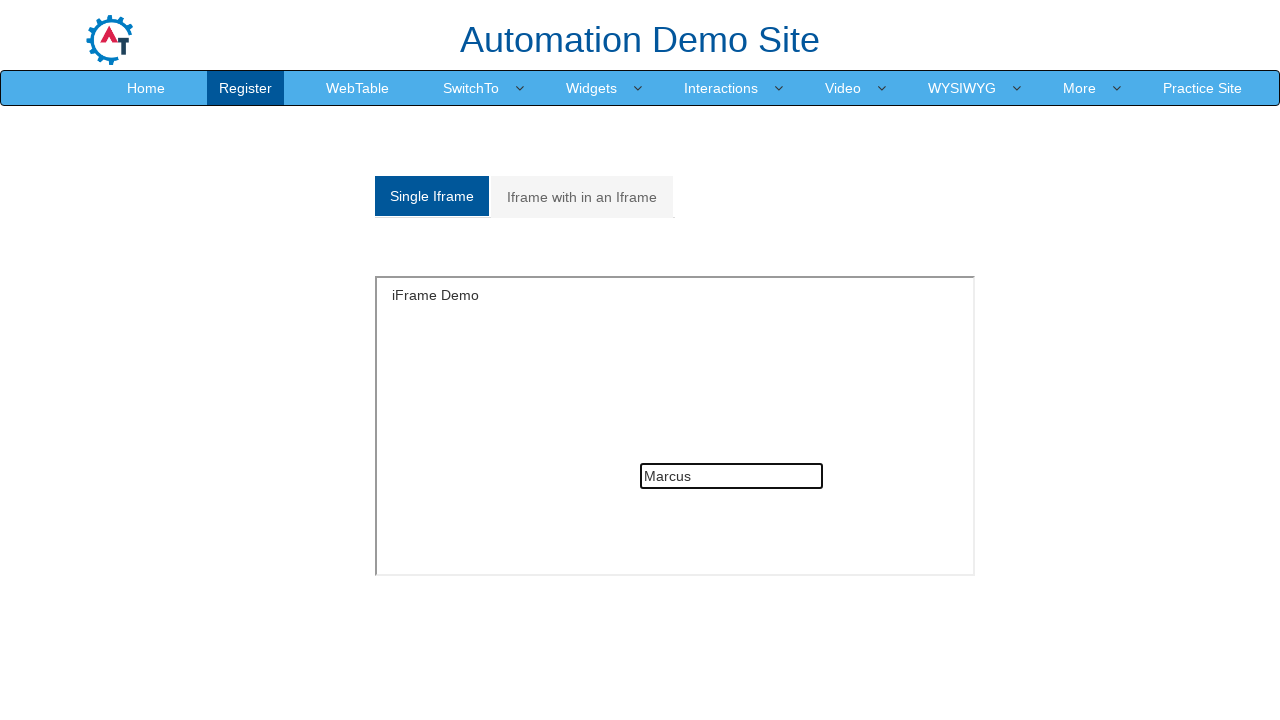

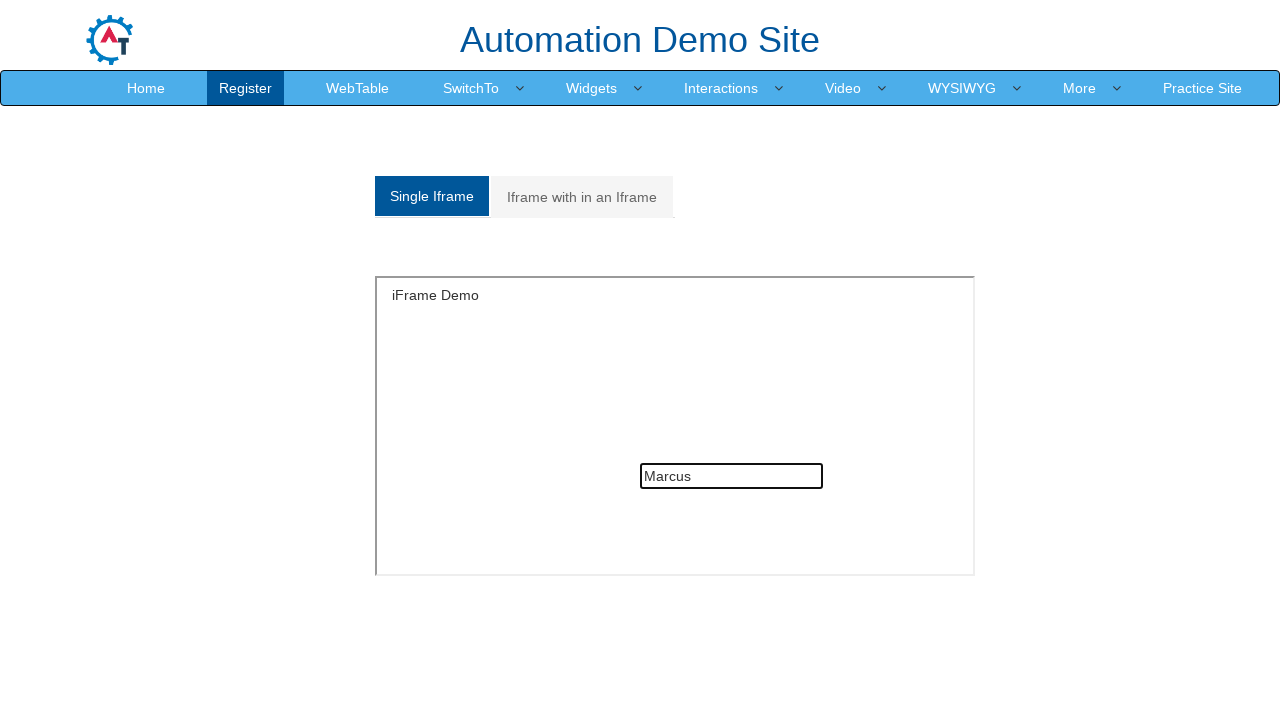